Tests that the frontend UI loads successfully by navigating to the main page.

Starting URL: https://wonder-ceo-web.azurewebsites.net

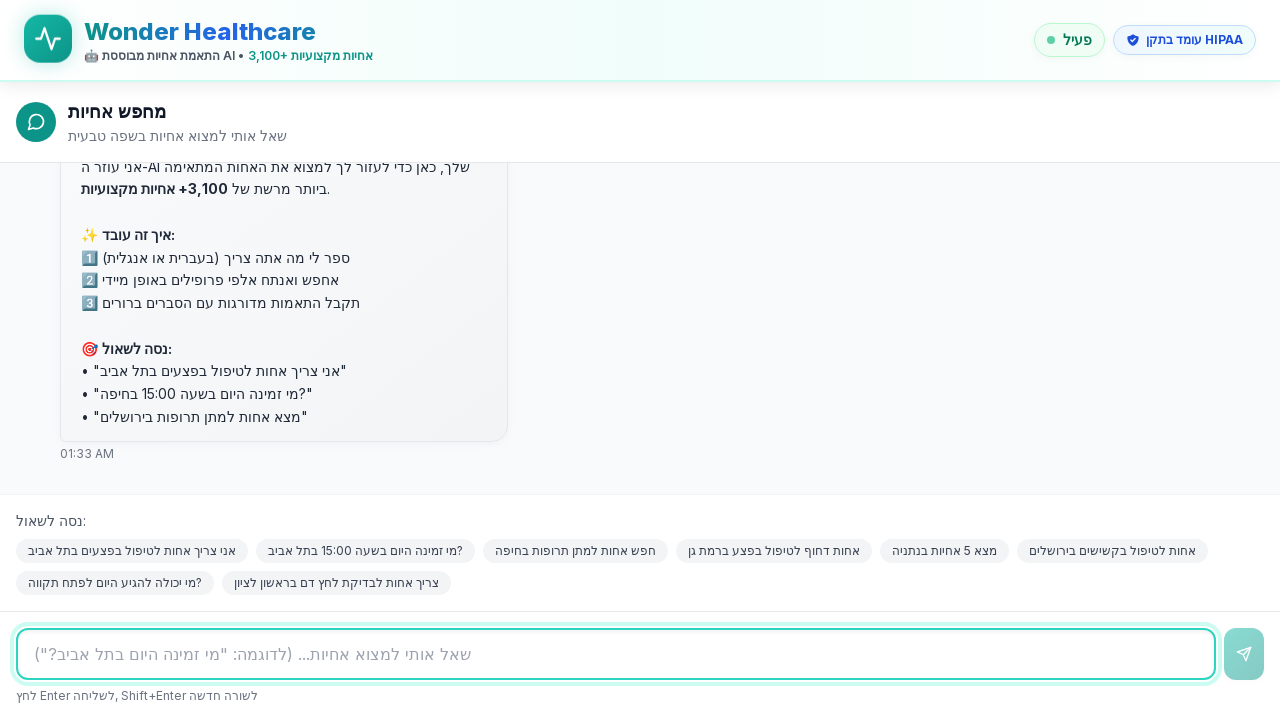

Waited for frontend to fully load - network idle state reached
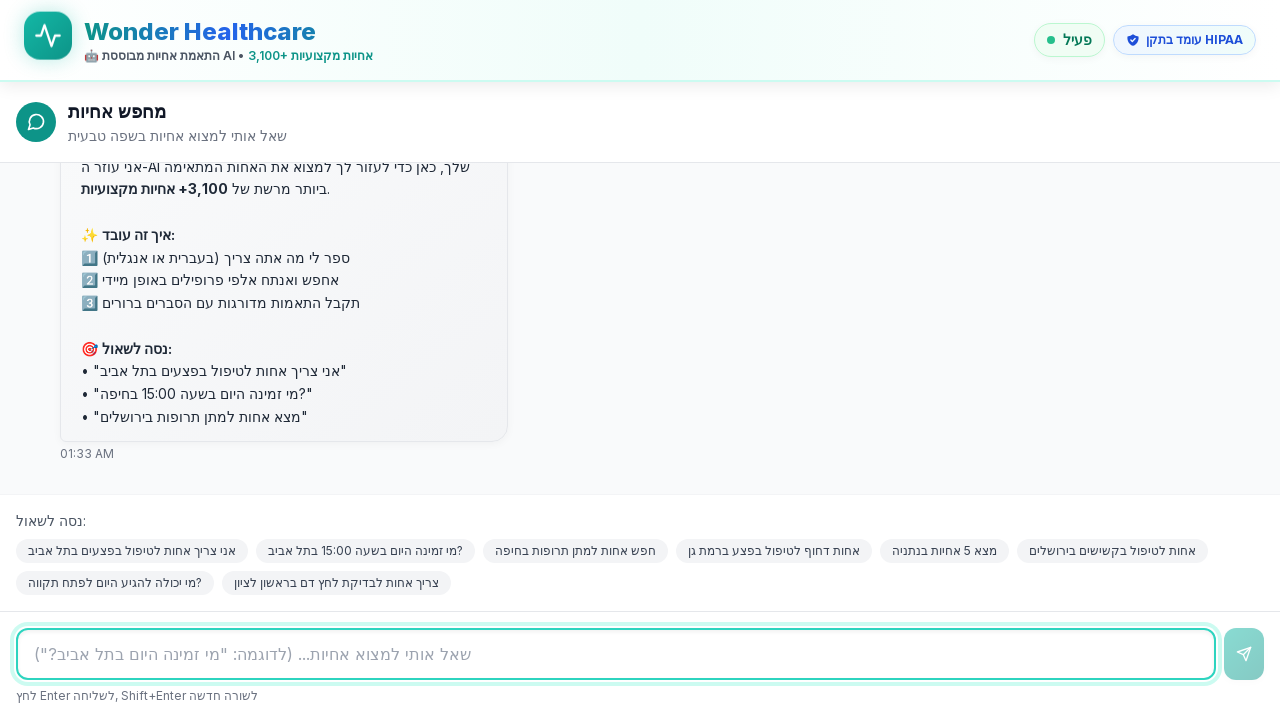

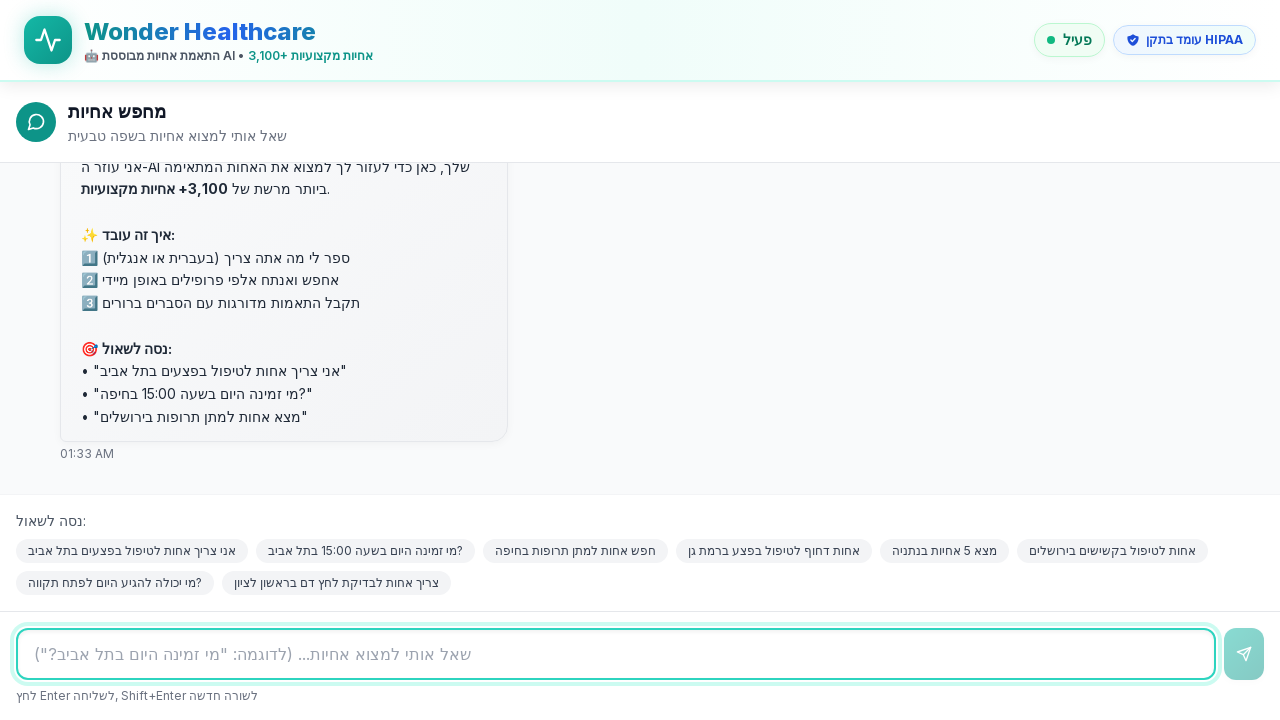